Tests clicking a button that creates hidden layers to prevent further clicks

Starting URL: http://uitestingplayground.com/hiddenlayers

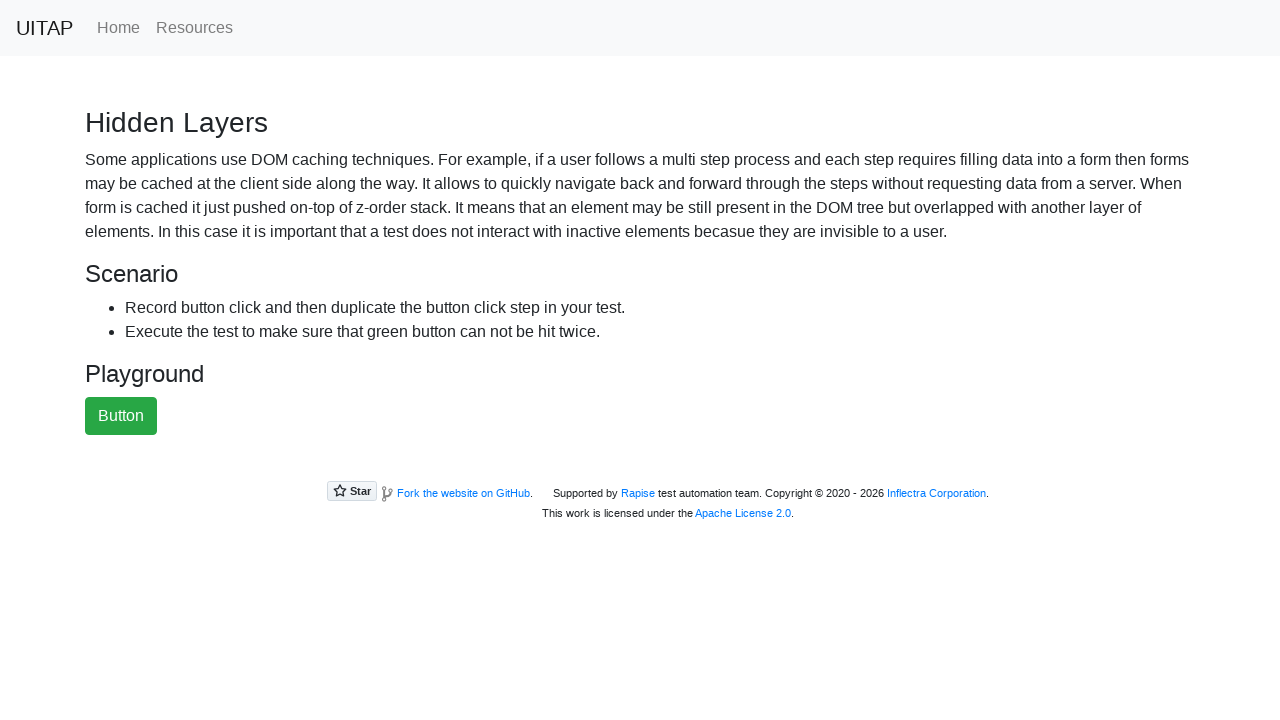

Navigated to hidden layers test page
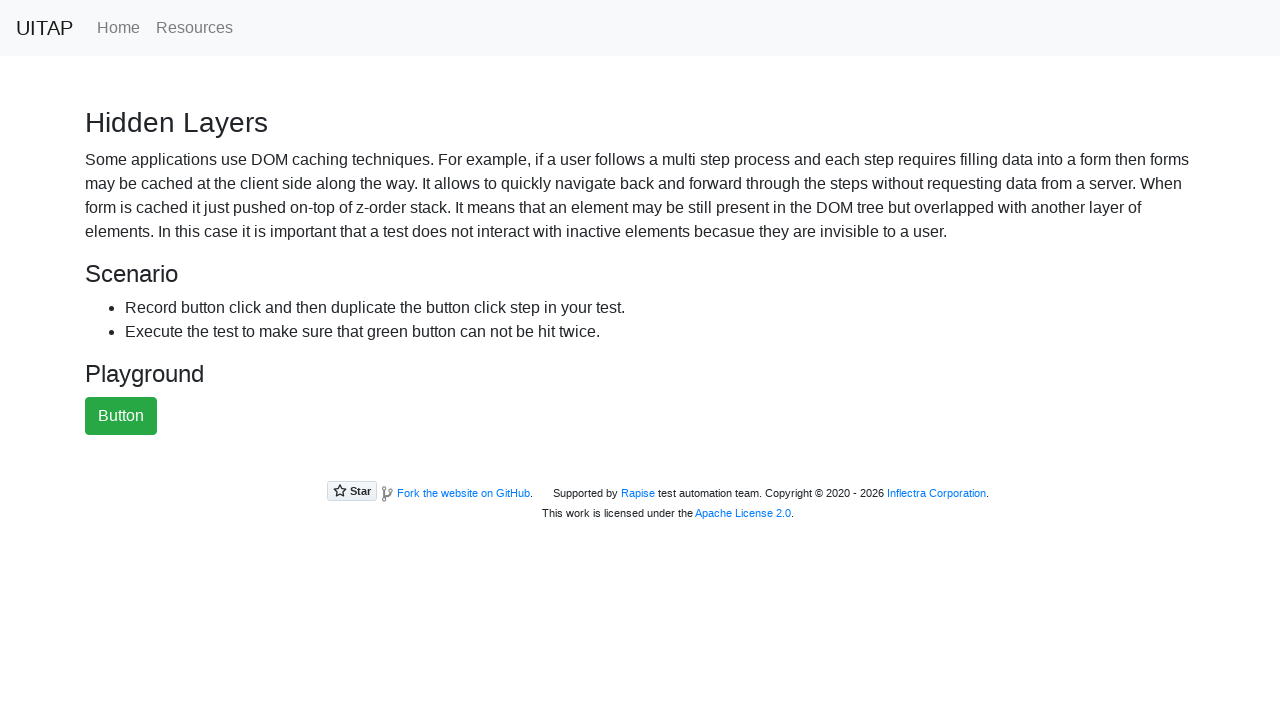

Clicked green button that will be covered by hidden layers at (121, 416) on #greenButton
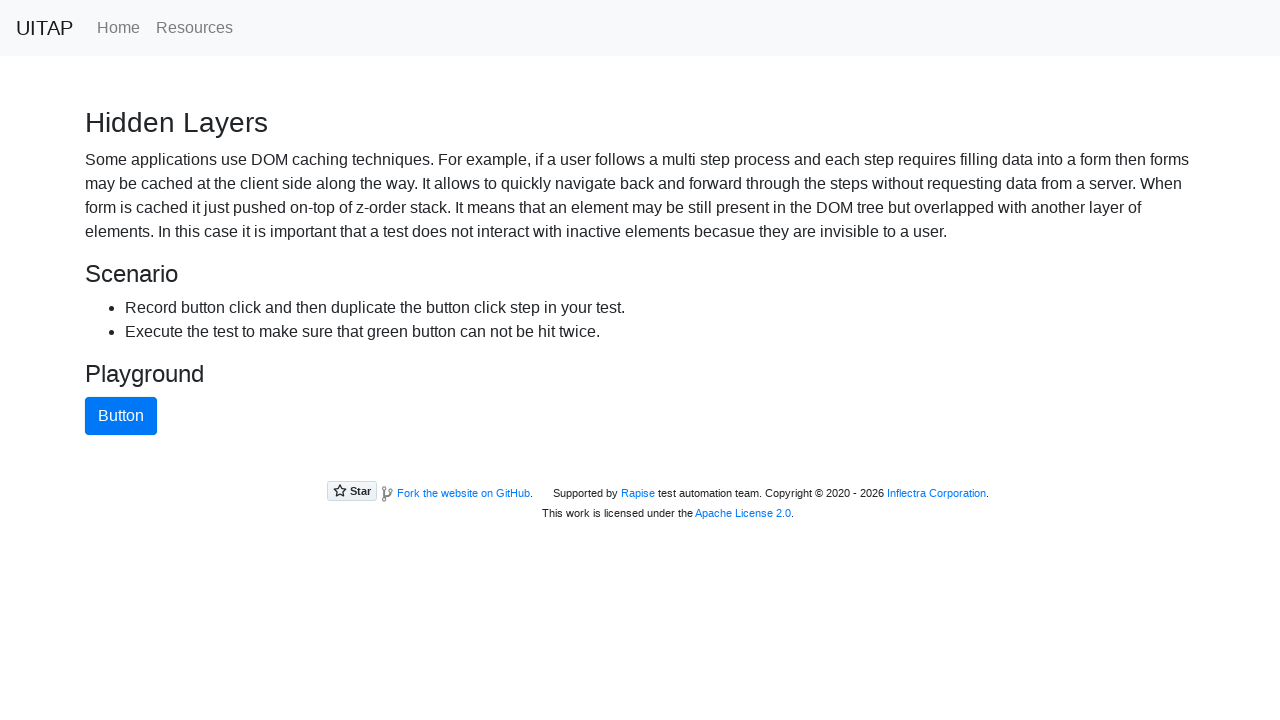

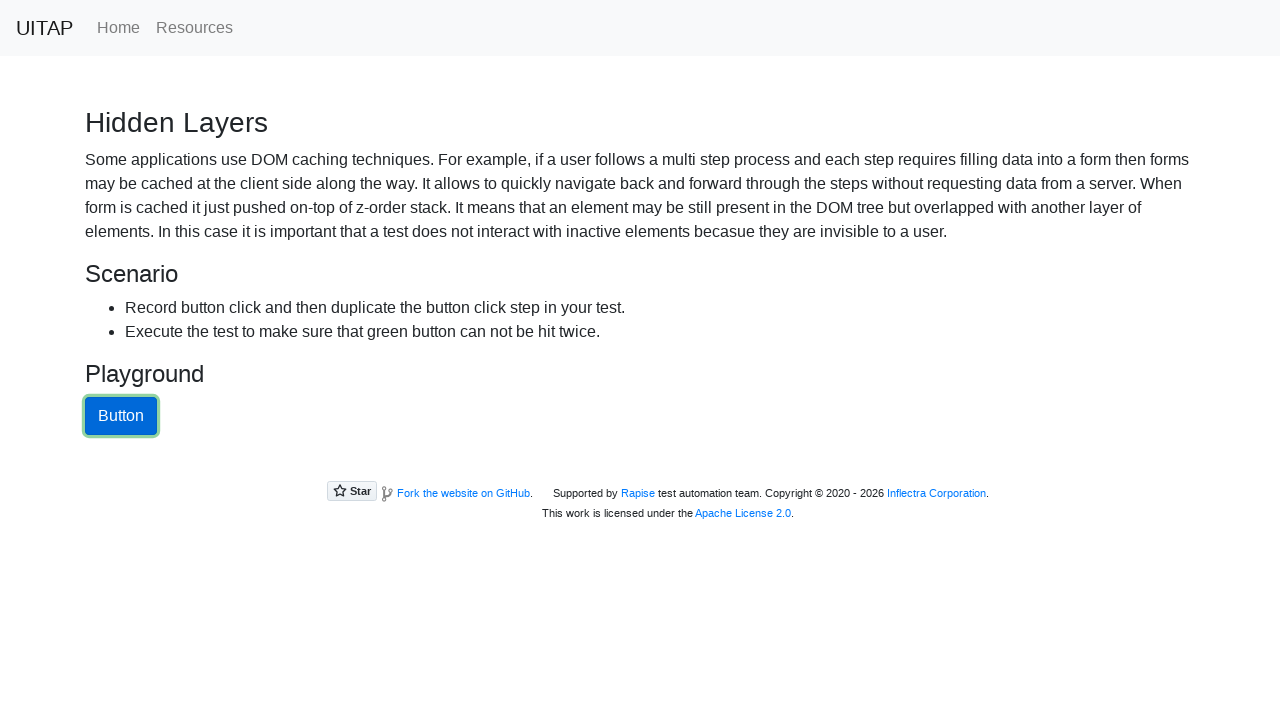